Tests the Add/Remove Elements functionality by clicking the "Add Element" button, verifying the delete button appears, clicking it to remove the element, and verifying the page heading remains visible.

Starting URL: https://the-internet.herokuapp.com/add_remove_elements/

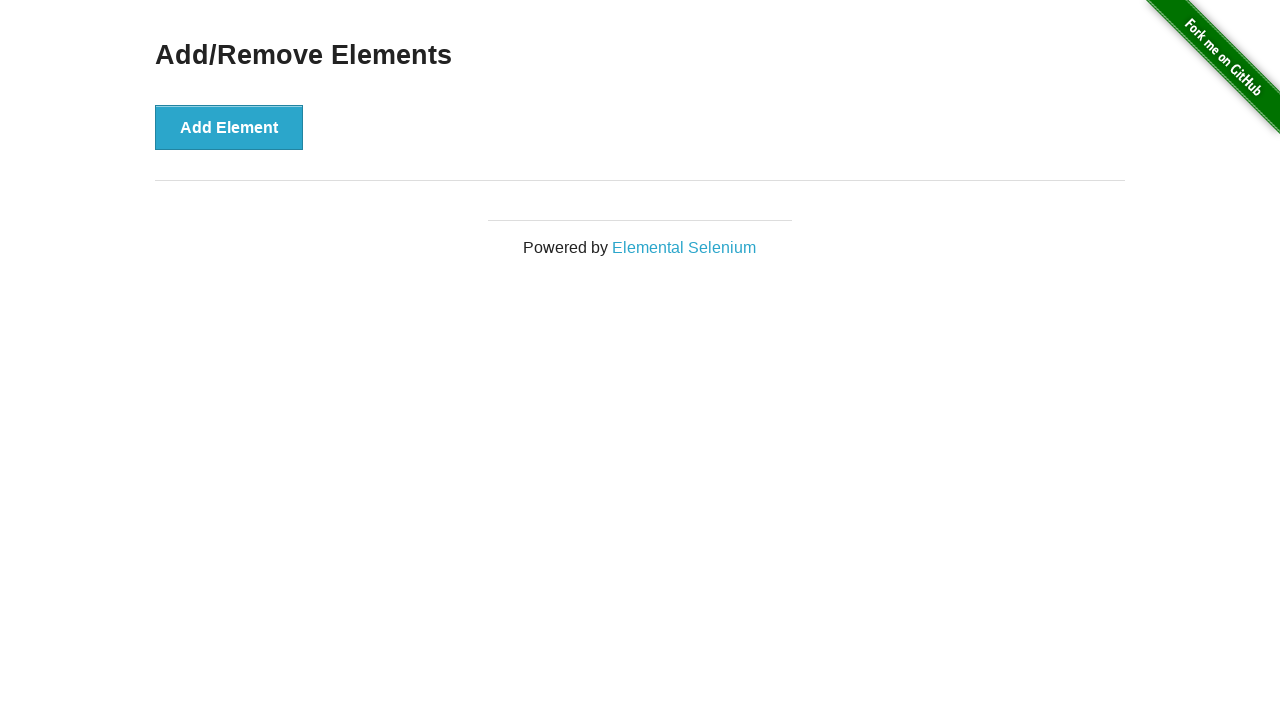

Clicked the 'Add Element' button at (229, 127) on xpath=//button[@onclick='addElement()']
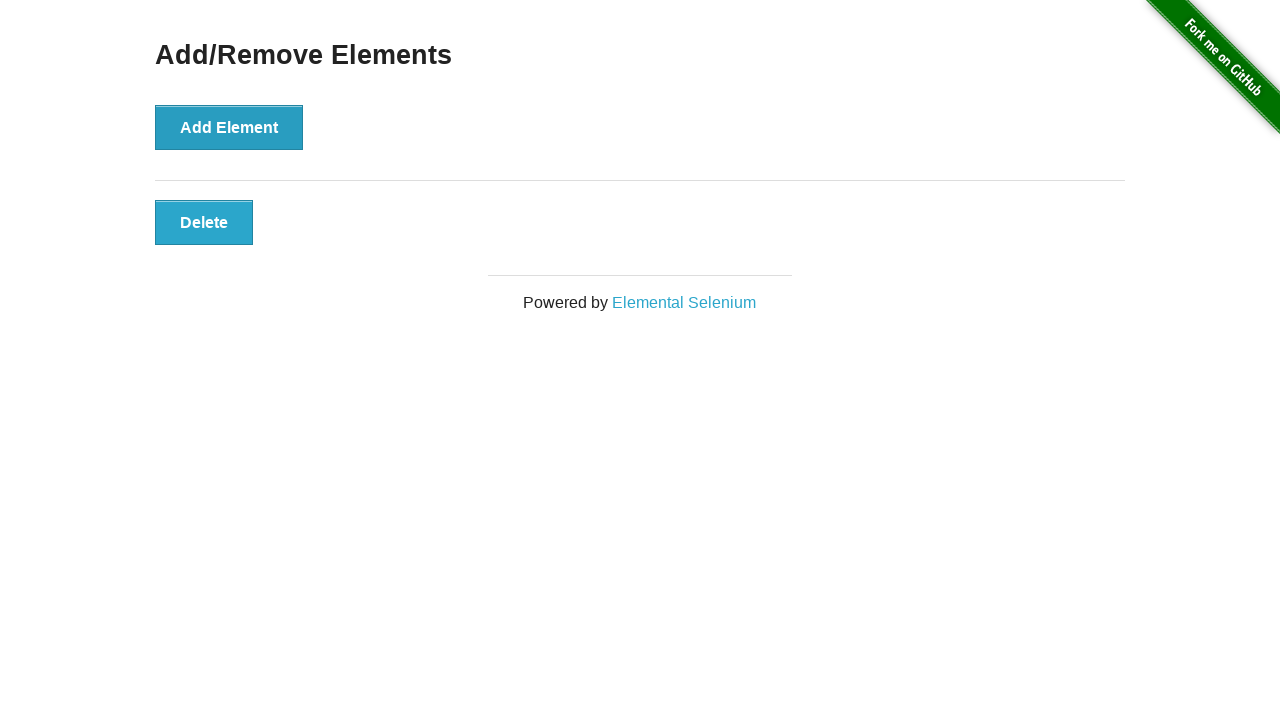

Delete button appeared and is visible
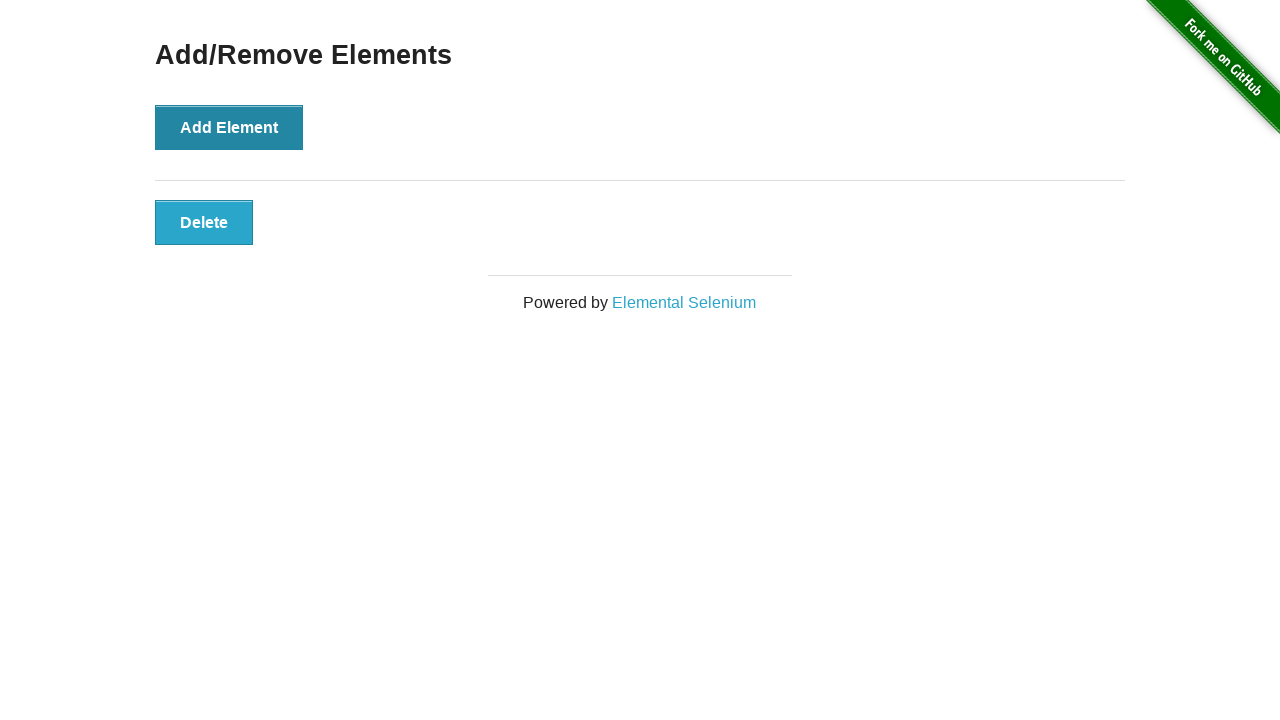

Clicked the delete button to remove the element at (204, 222) on xpath=//button[@class='added-manually']
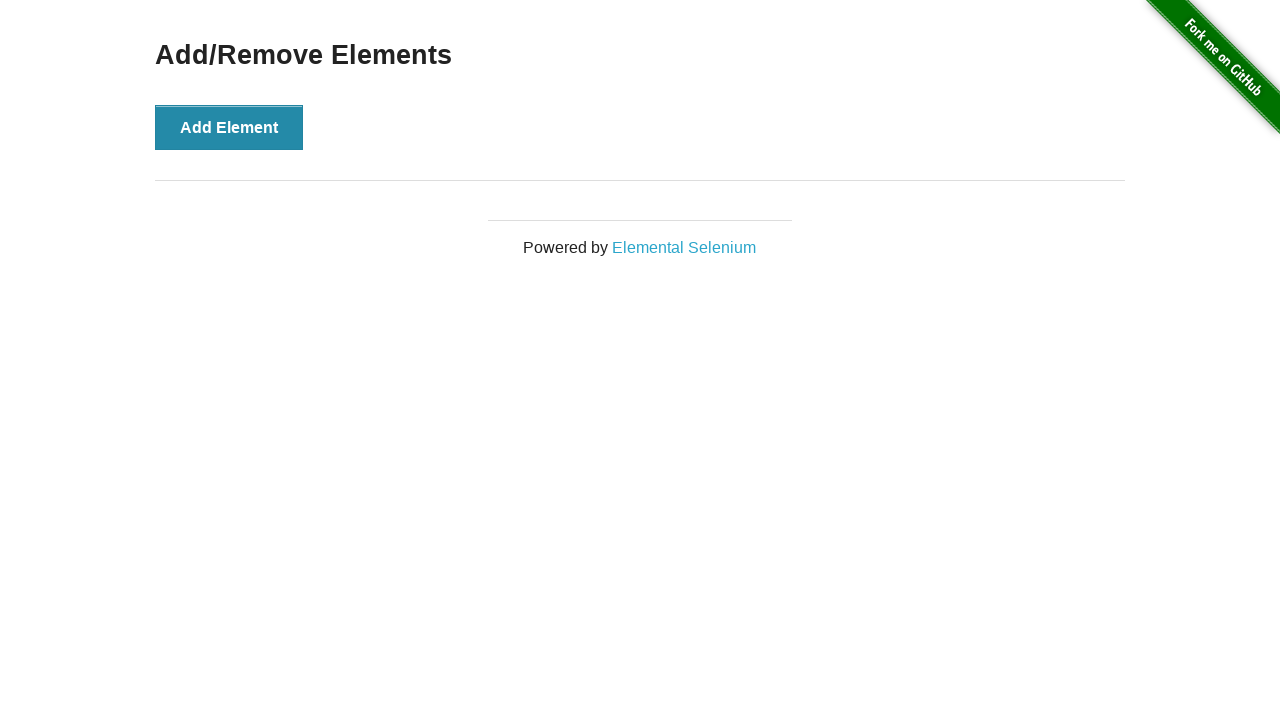

Verified the 'Add/Remove Elements' heading is still visible
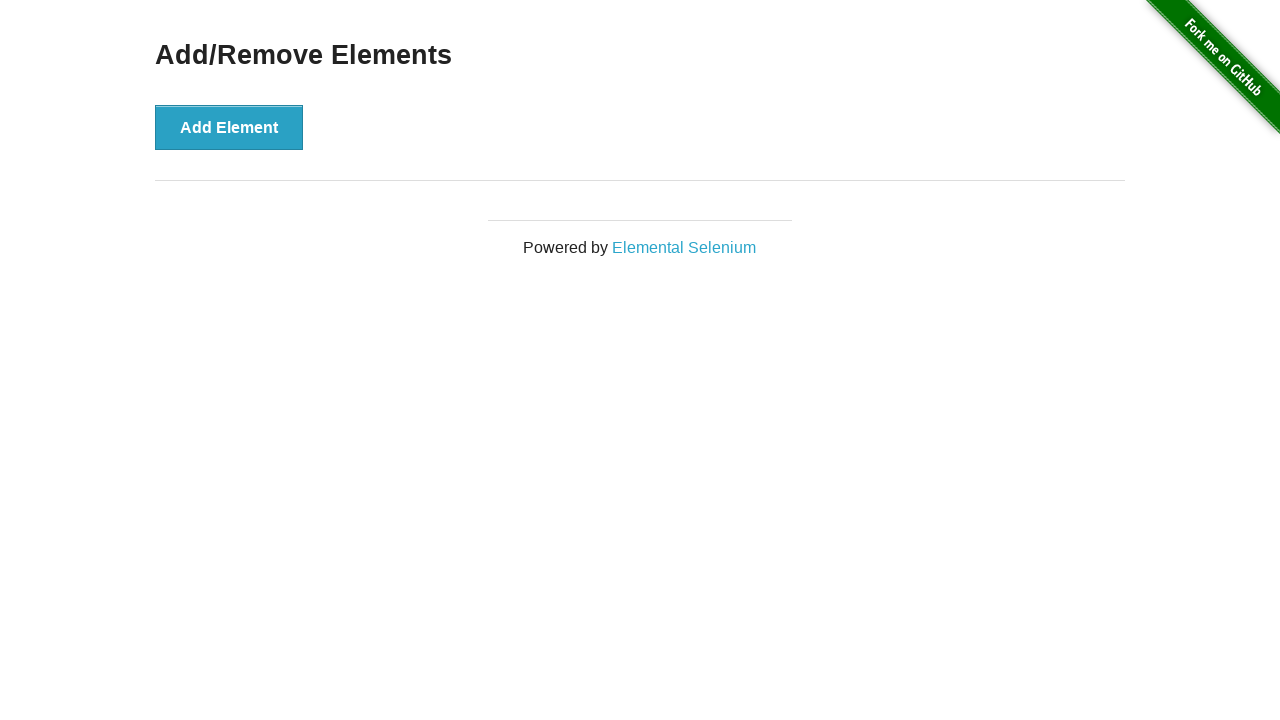

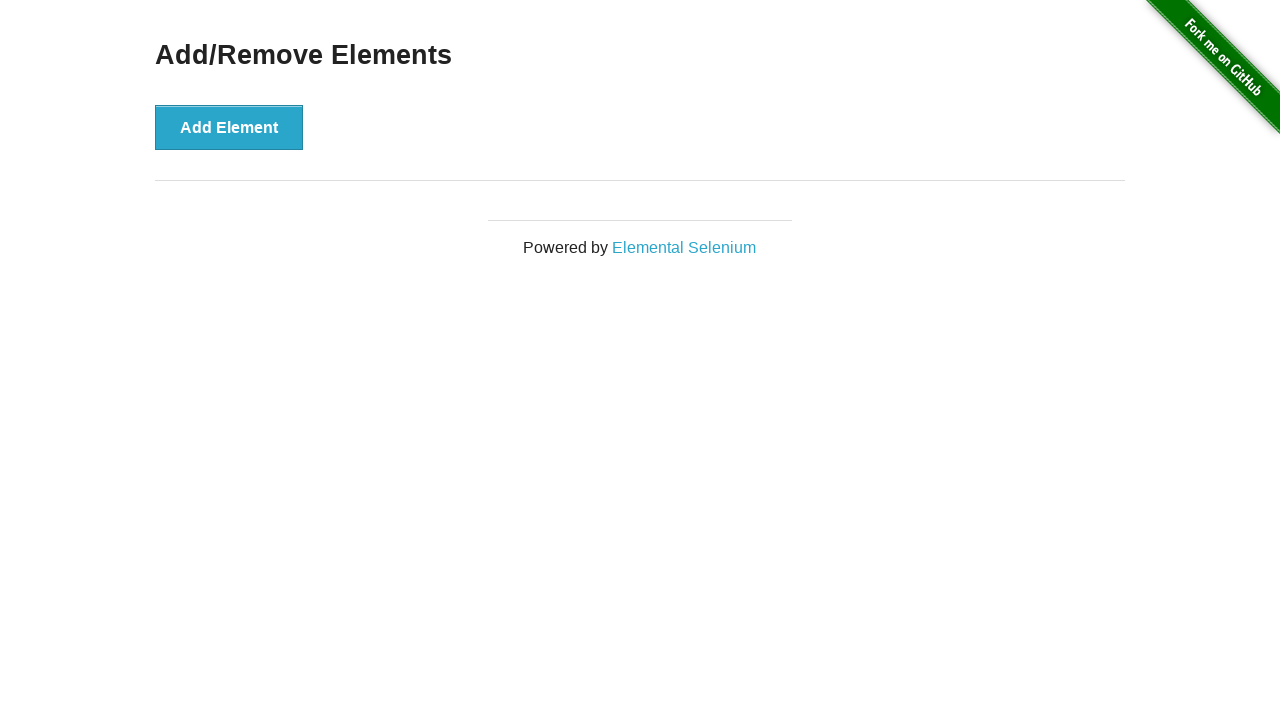